Tests sequential key press input with delay to simulate manual typing

Starting URL: https://zimaev.github.io/text_input/

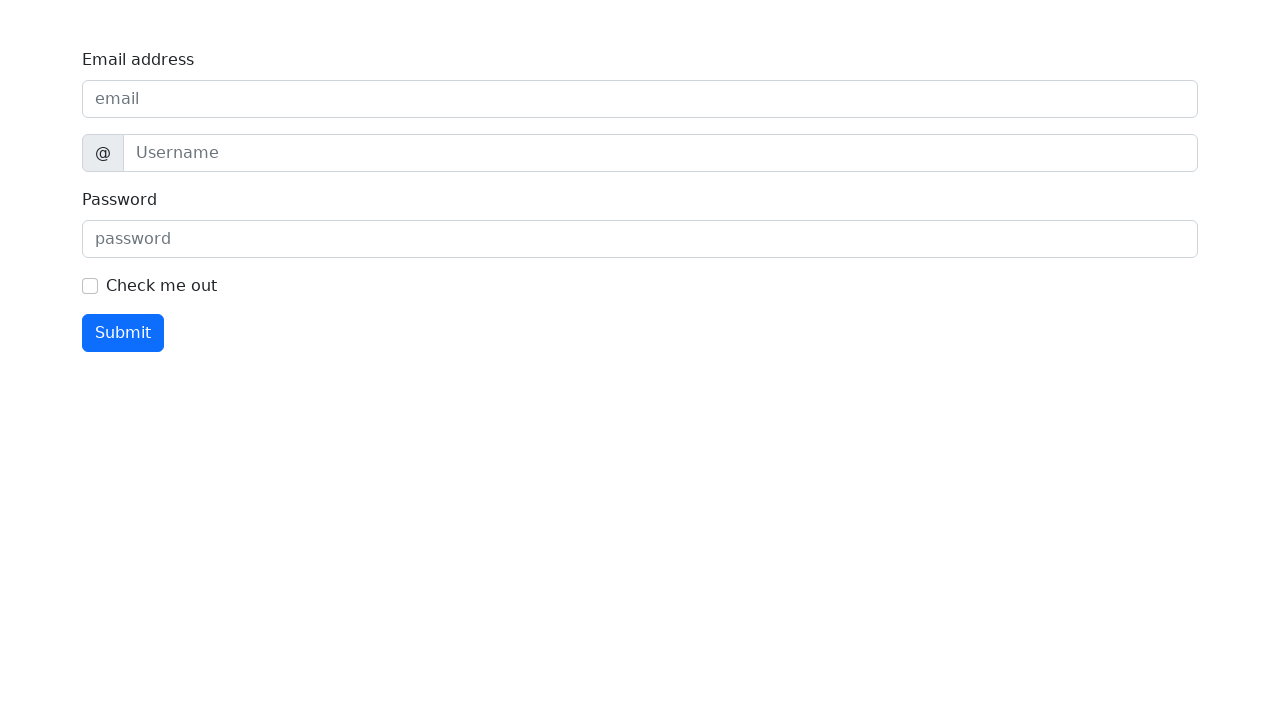

Navigated to text input page
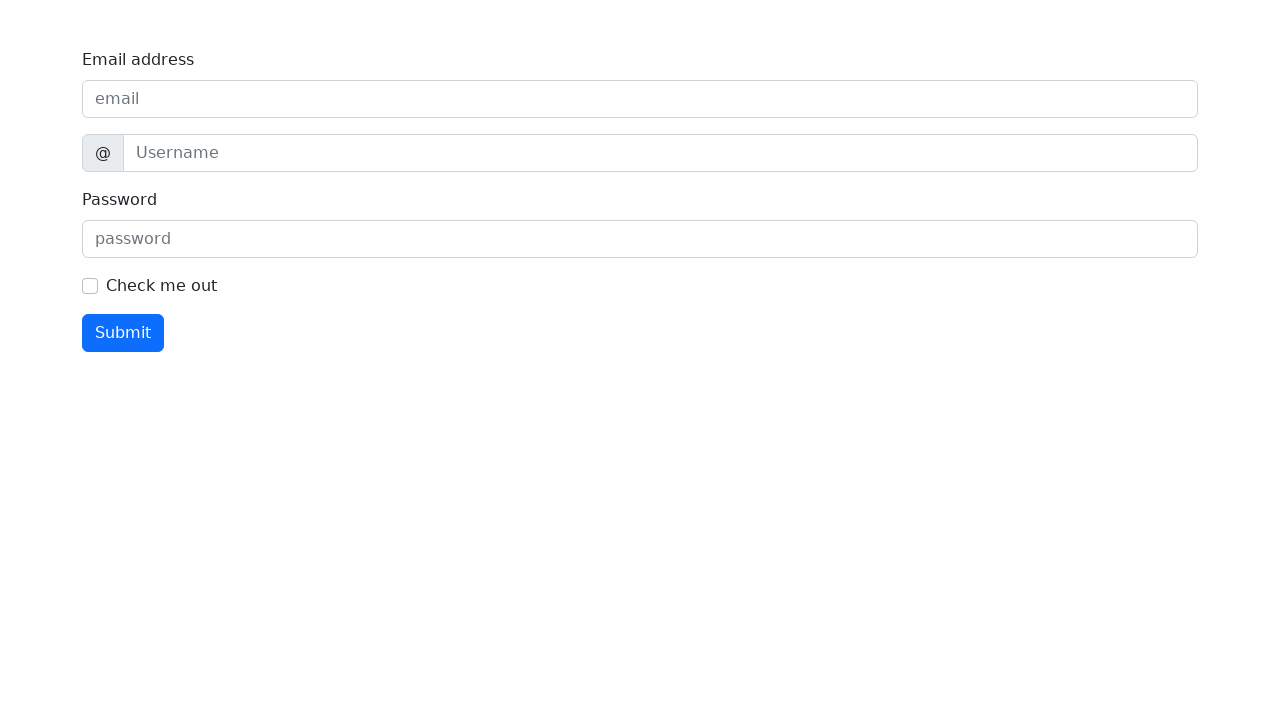

Pressed keys sequentially 'world' with 100ms delay to simulate manual typing
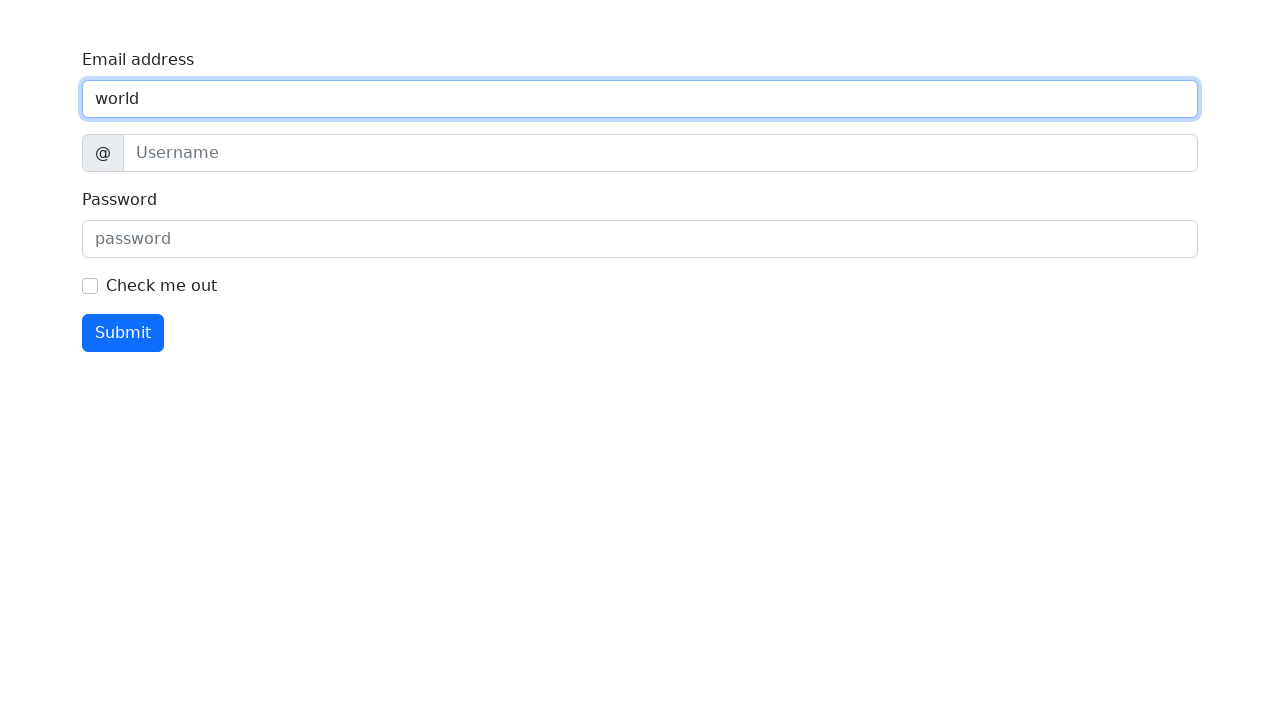

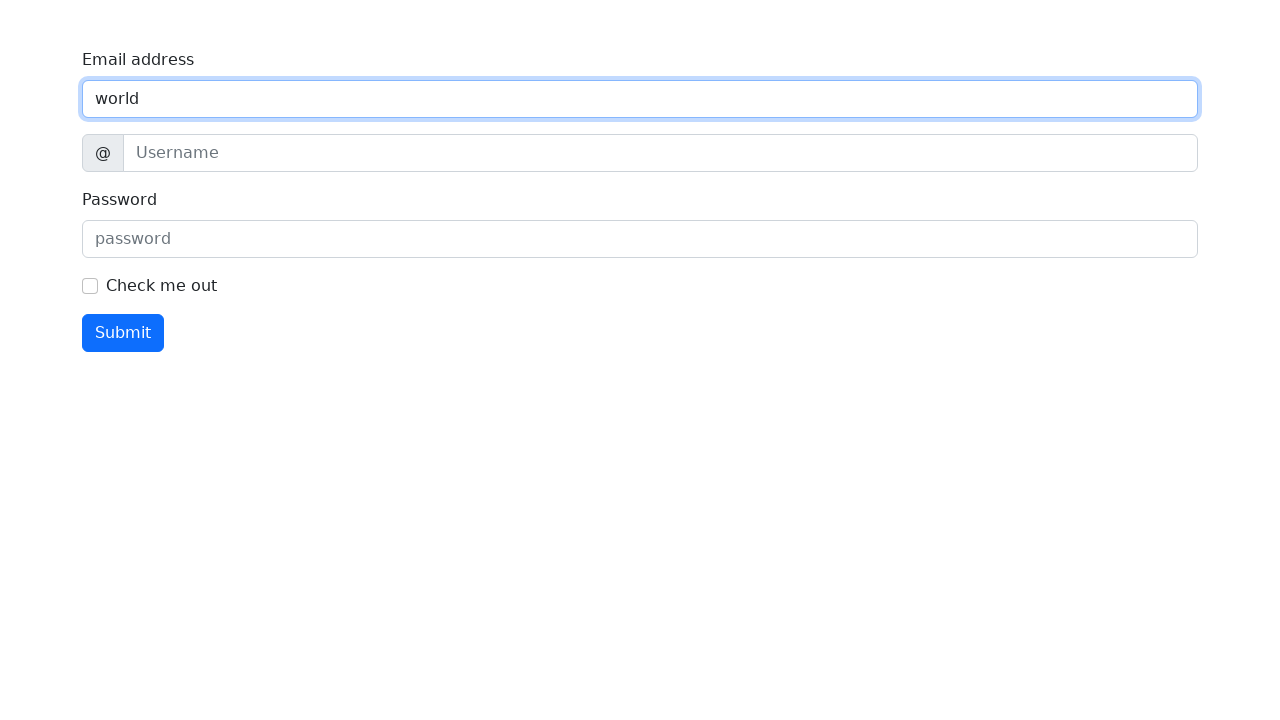